Tests HTML5 drag and drop between two columns

Starting URL: https://automationfc.github.io/drag-drop-html5/

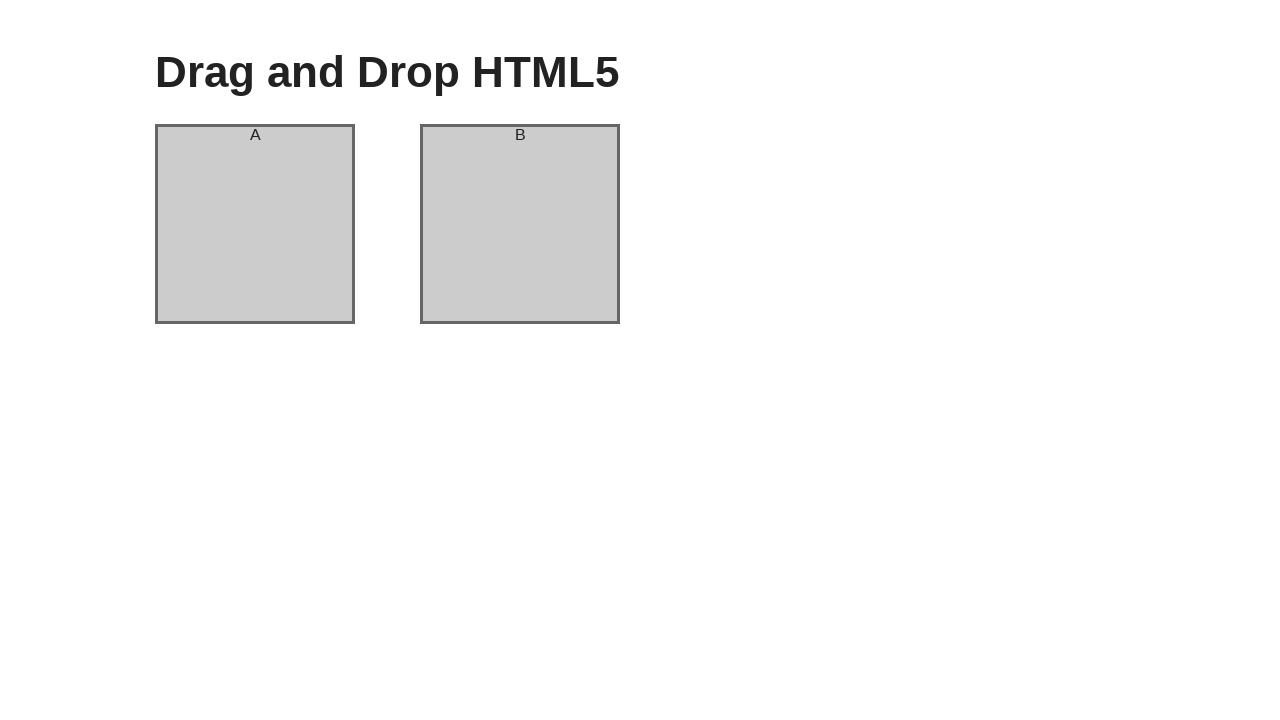

Located column A element
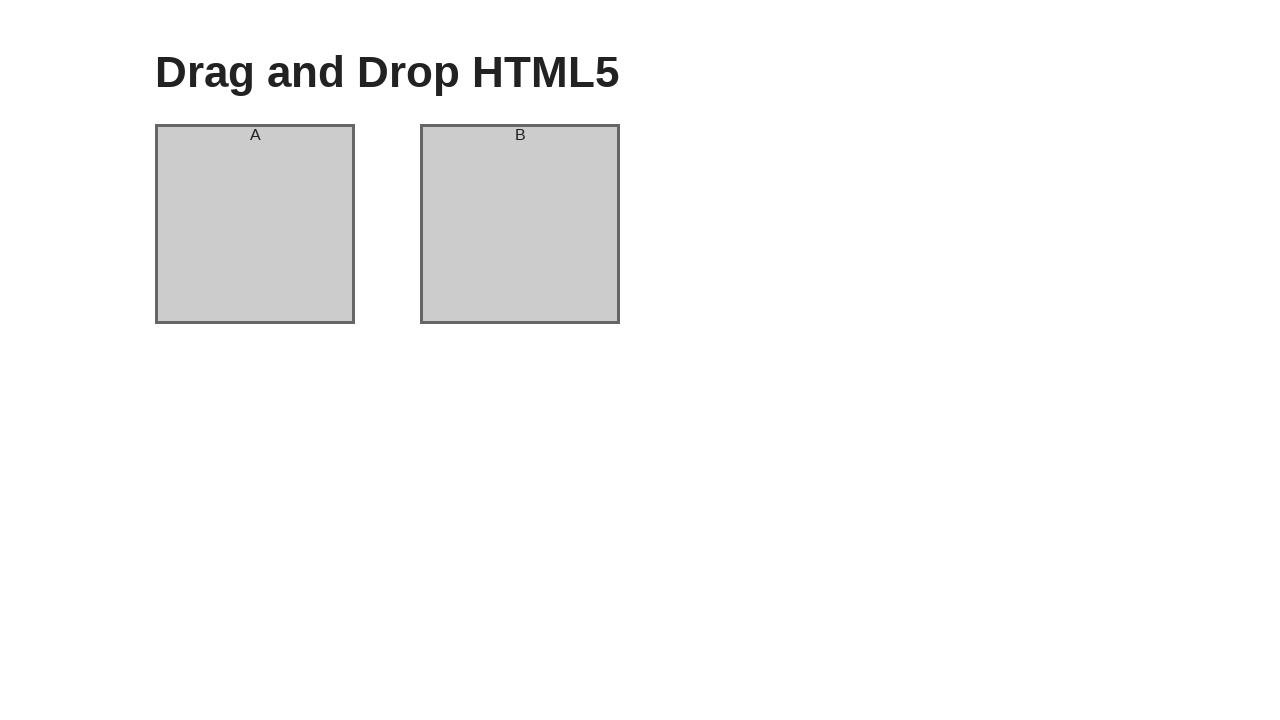

Located column B element
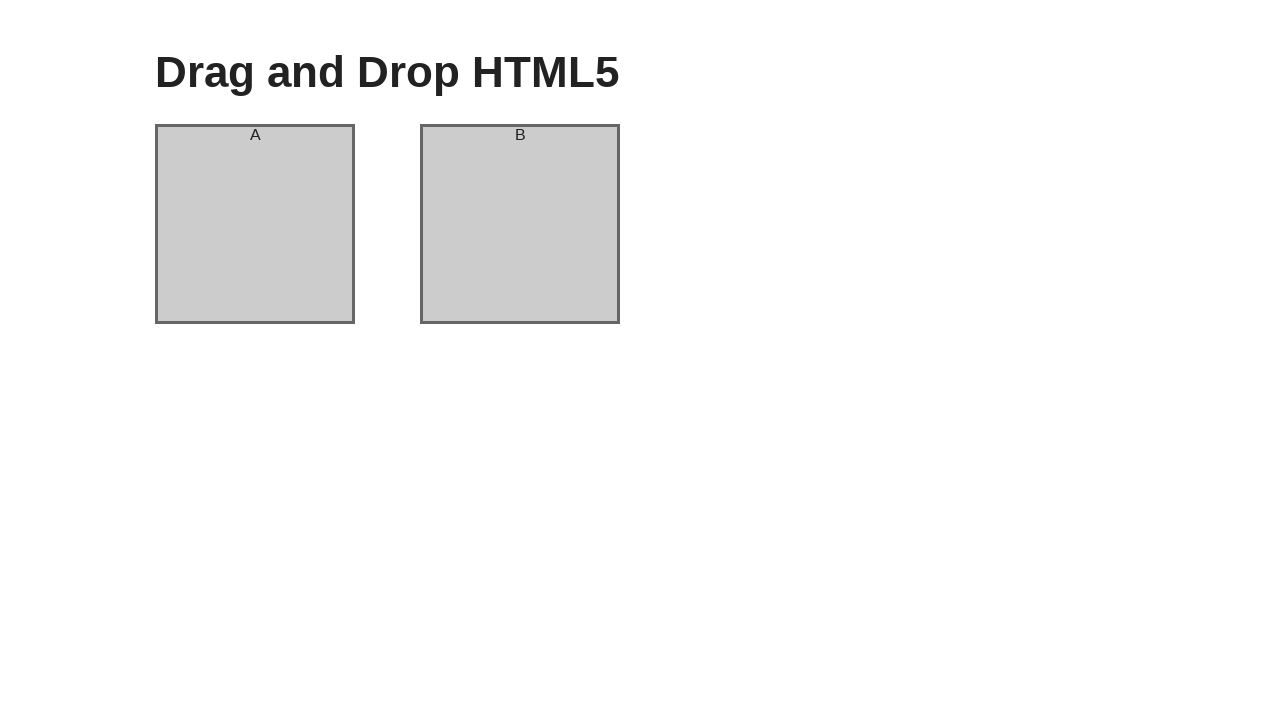

Dragged column A to column B at (520, 224)
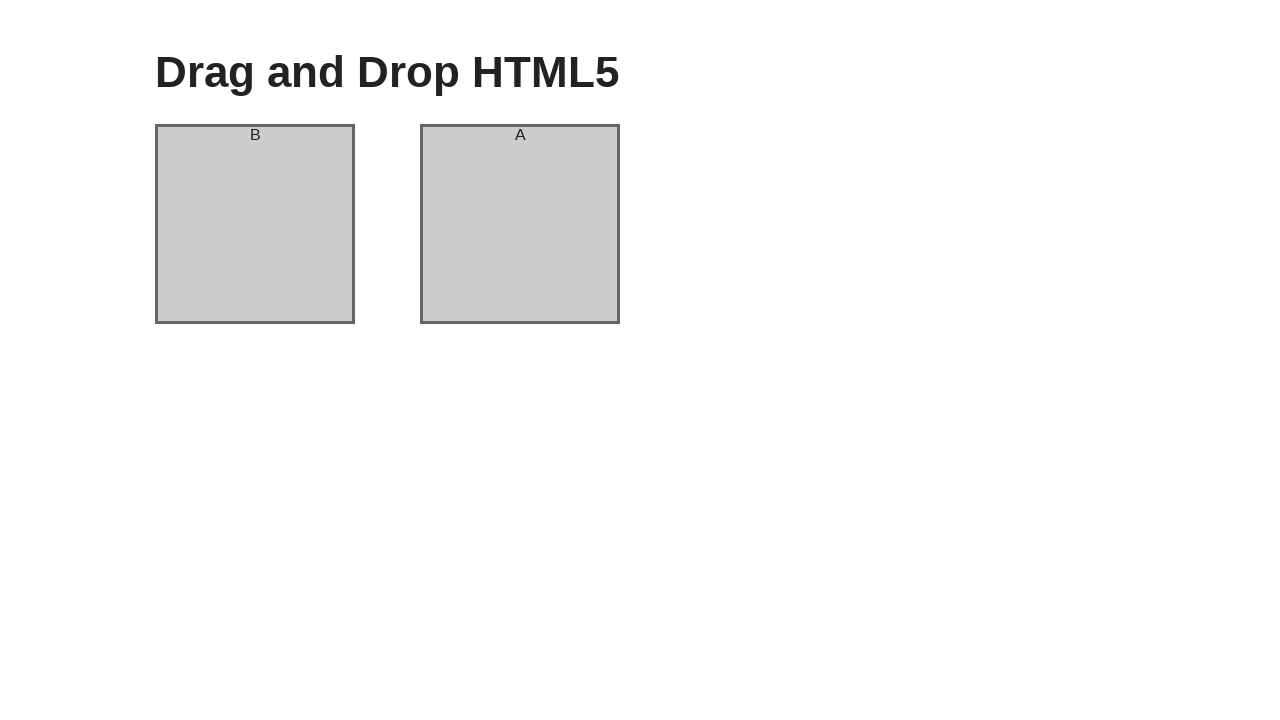

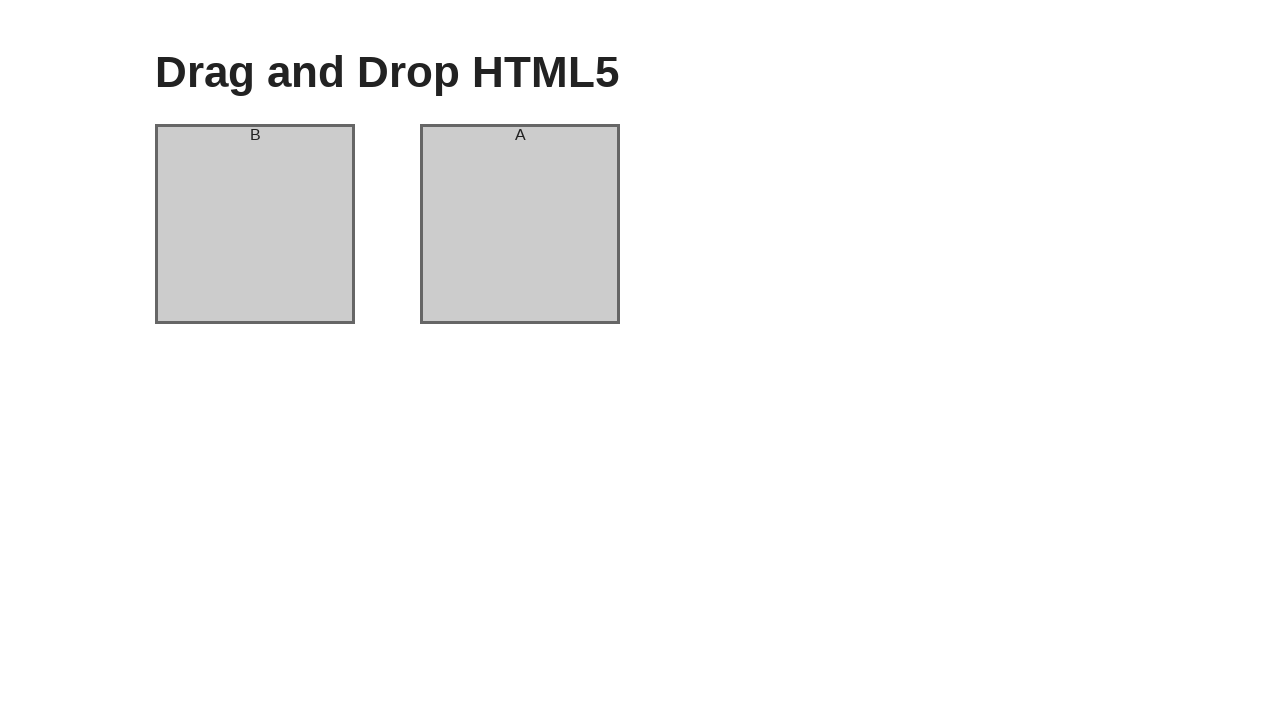